Tests form validation by attempting to submit without filling required fields and verifying that error messages are displayed

Starting URL: https://docs.google.com/forms/d/1emhA5uhsgx2lWJYk2o_jnSnG88_weQ_TV9aAA7M2t6Q/viewform?pli=1&edit_requested=true

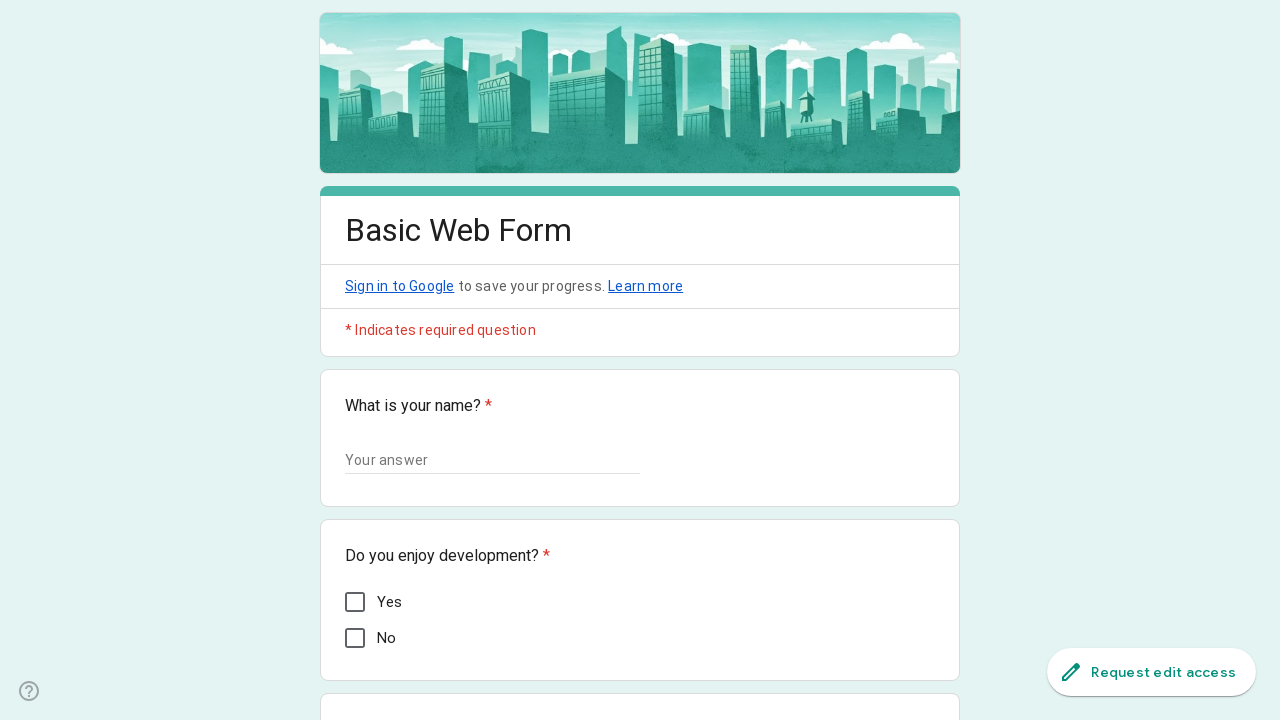

Navigated to Google Form for testing
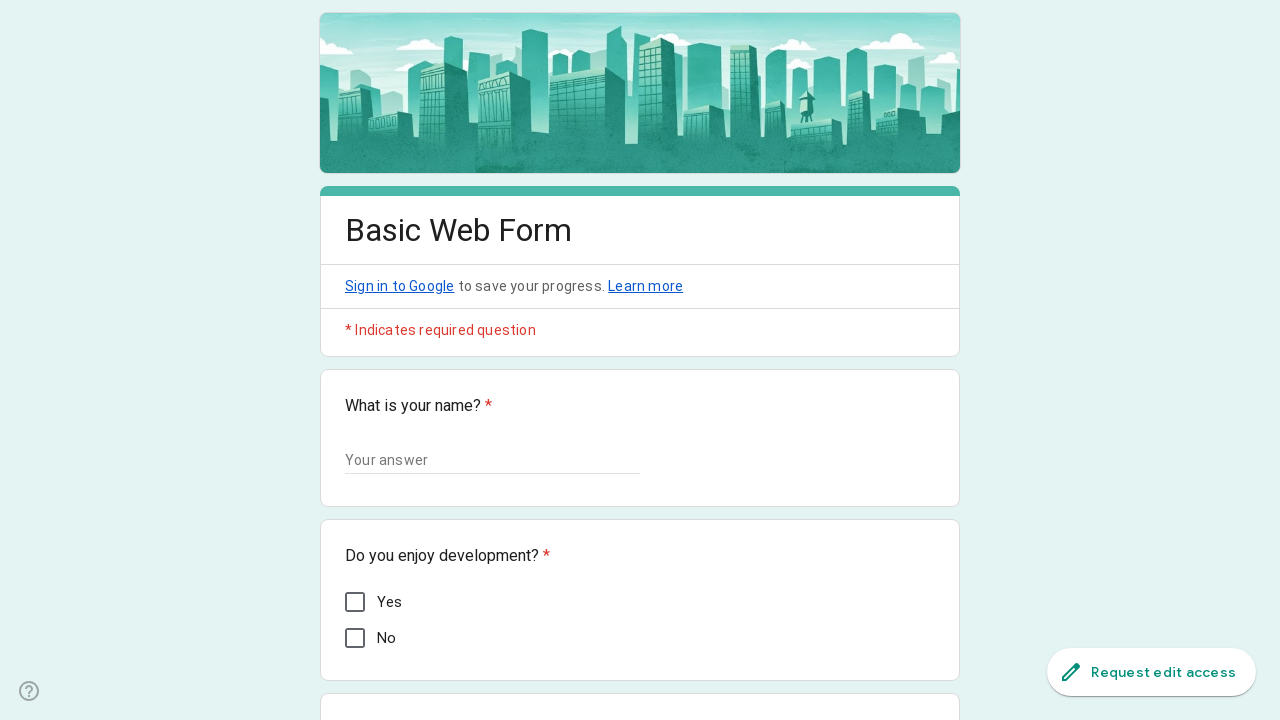

Clicked Submit button without filling required fields at (368, 546) on div[role='button']:has-text('Submit')
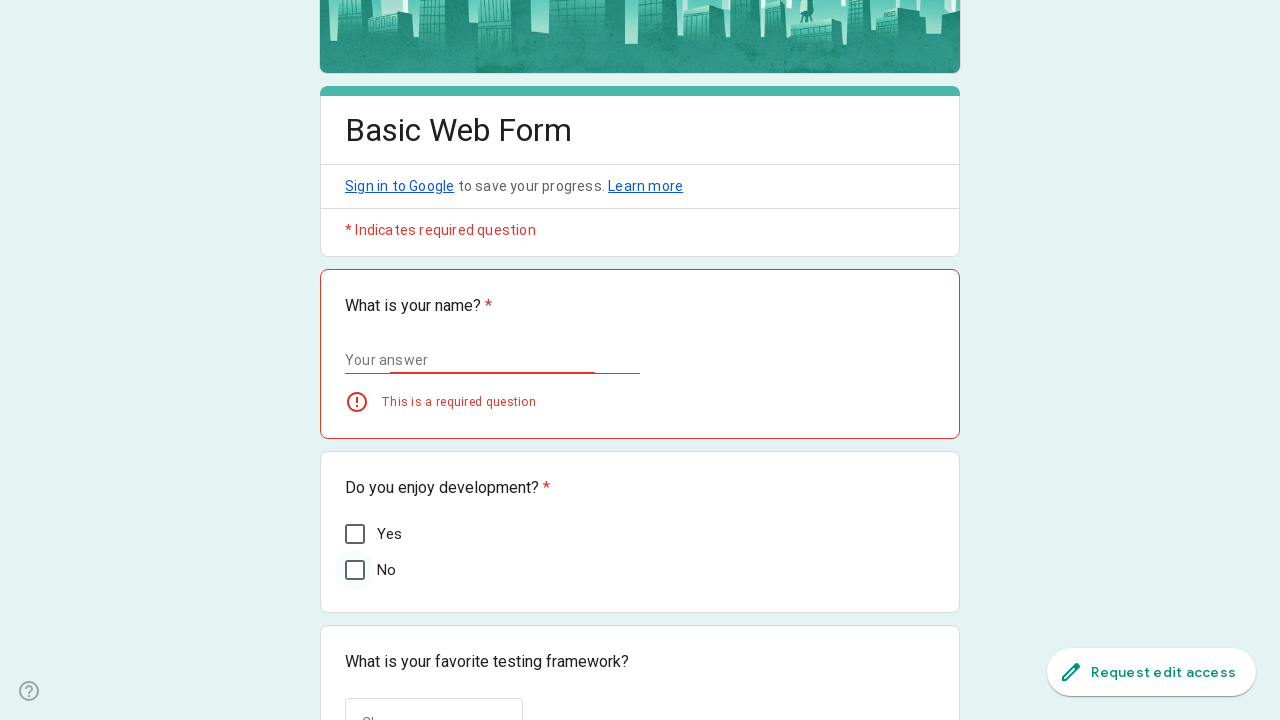

Validation error message appeared indicating required field
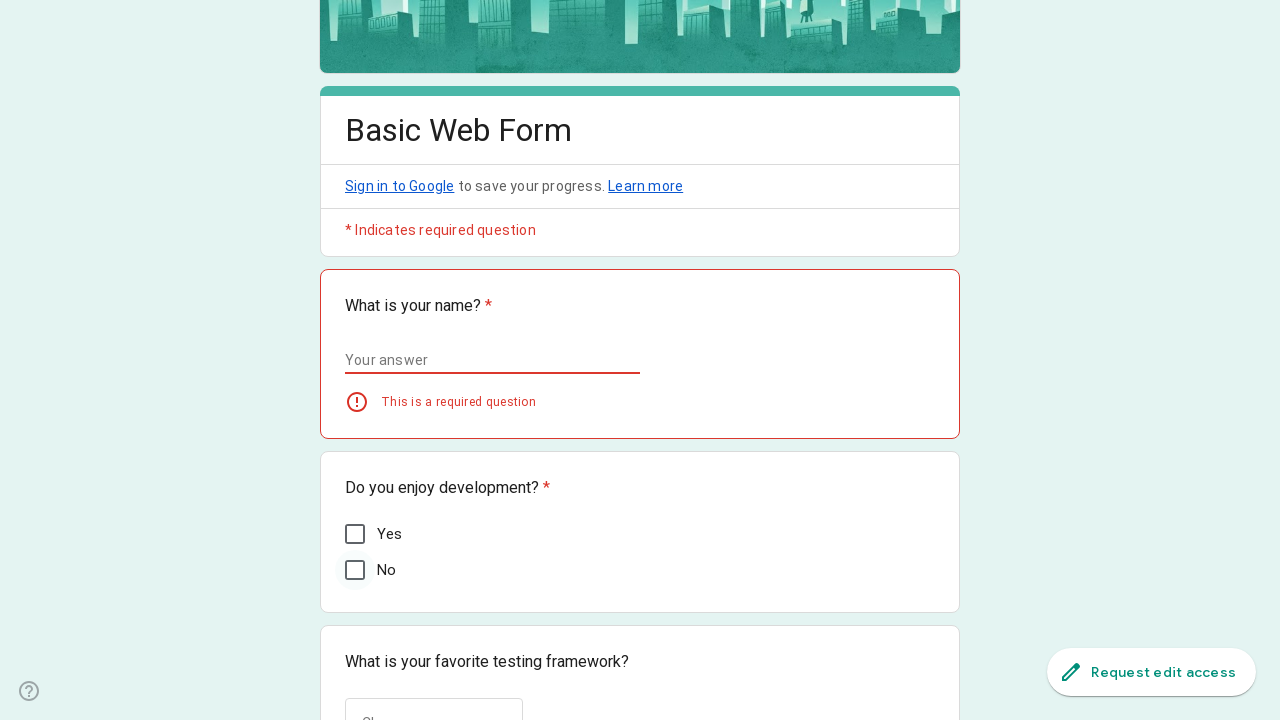

Clicked on page body to trigger validation on all fields at (640, 360) on body
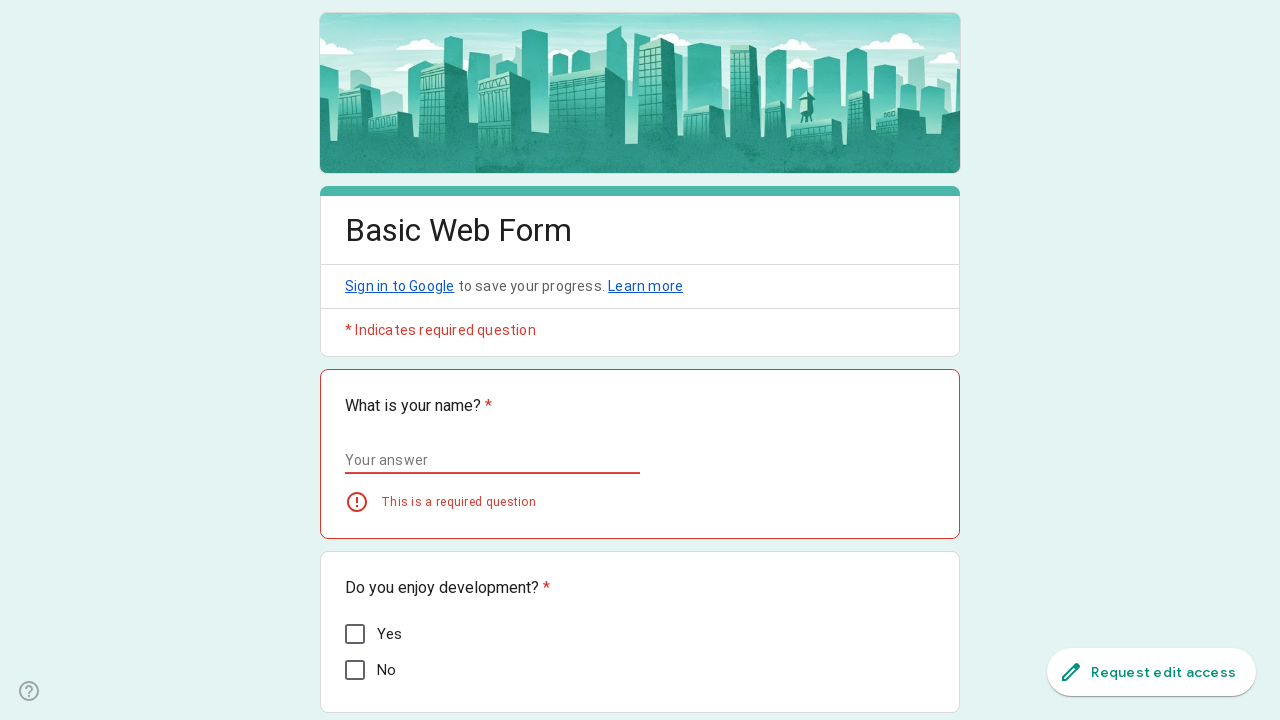

Verified that required field error messages are visible
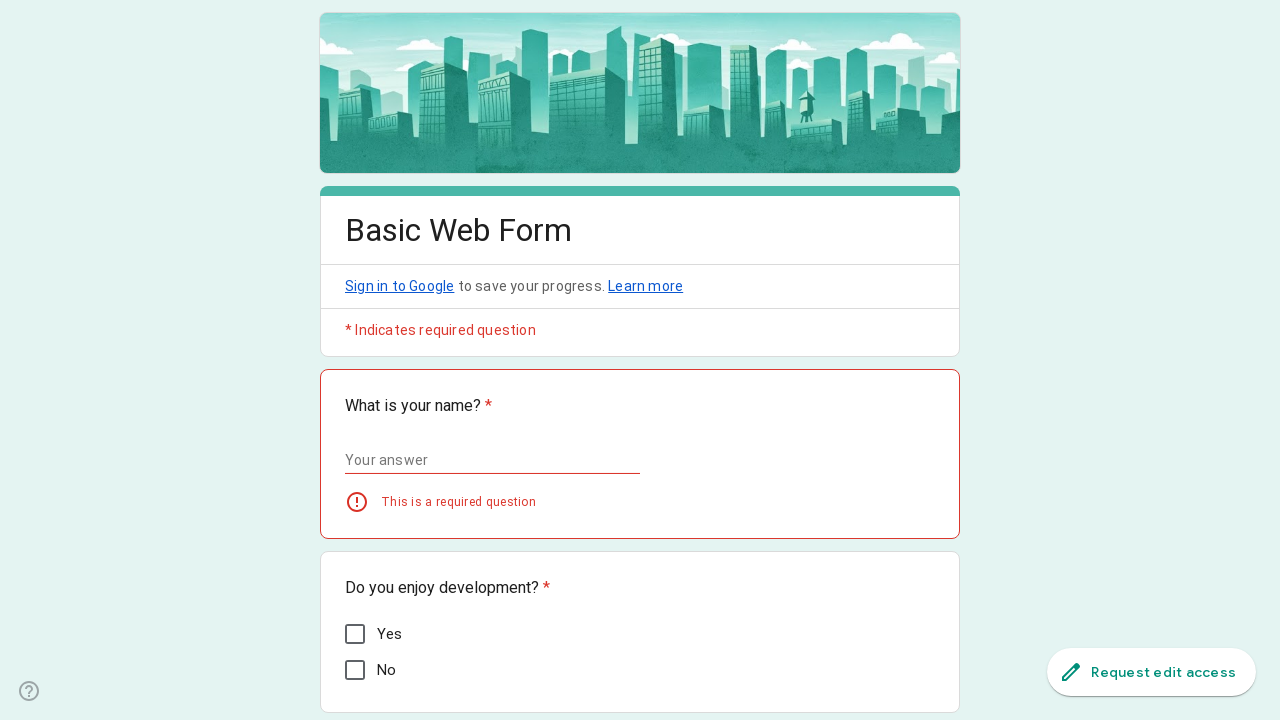

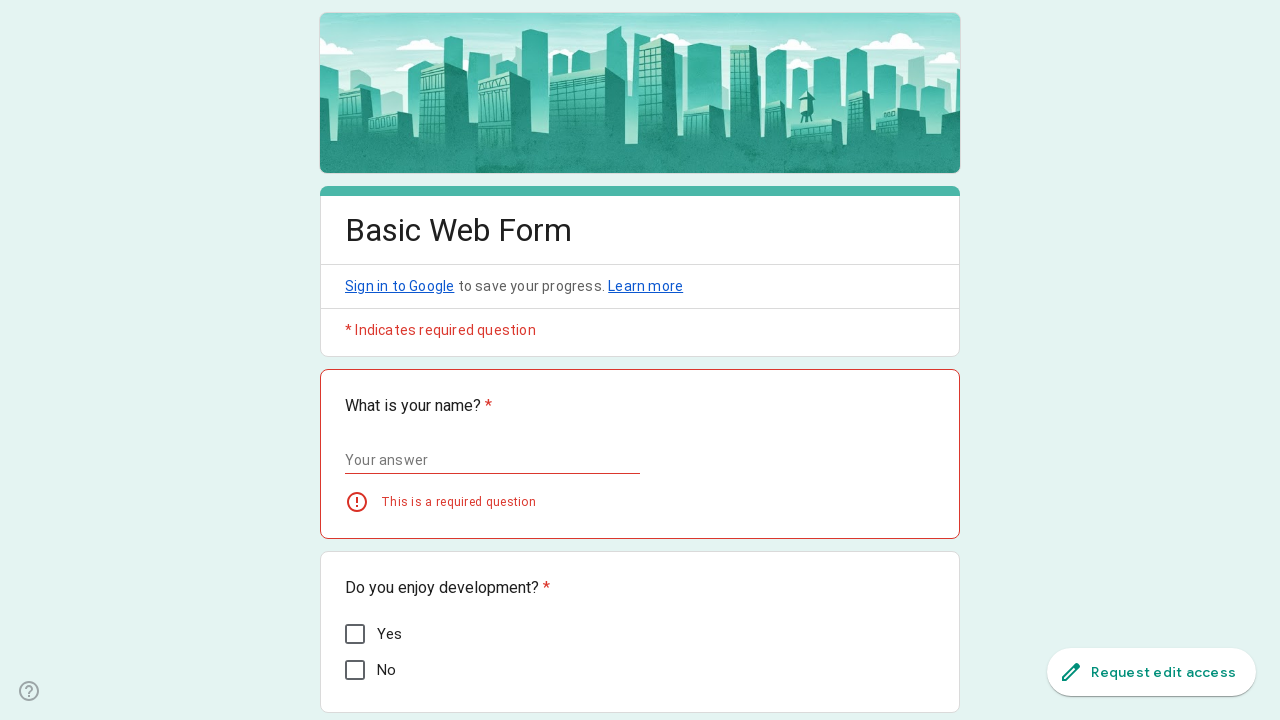